Tests infinite scroll functionality by scrolling to the last paragraph on the page and verifying that additional content loads dynamically.

Starting URL: https://bonigarcia.dev/selenium-webdriver-java/infinite-scroll.html

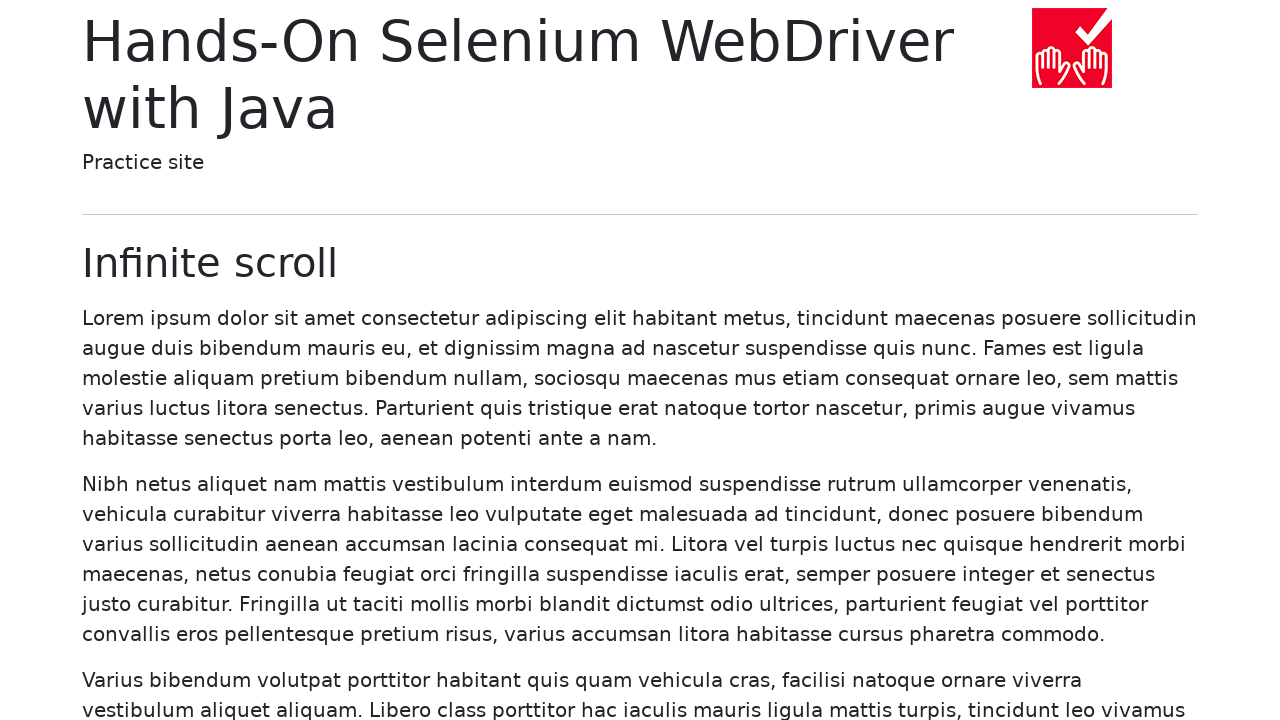

Navigated to infinite scroll test page
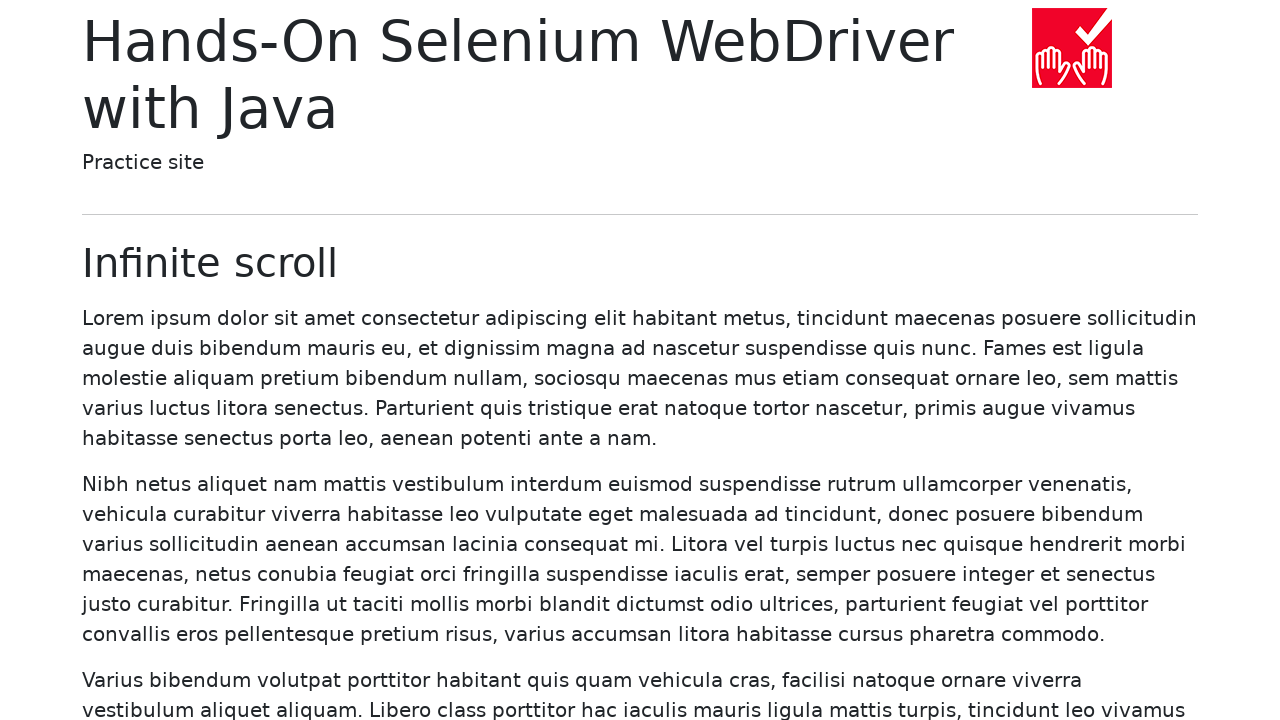

Initial paragraphs loaded on page
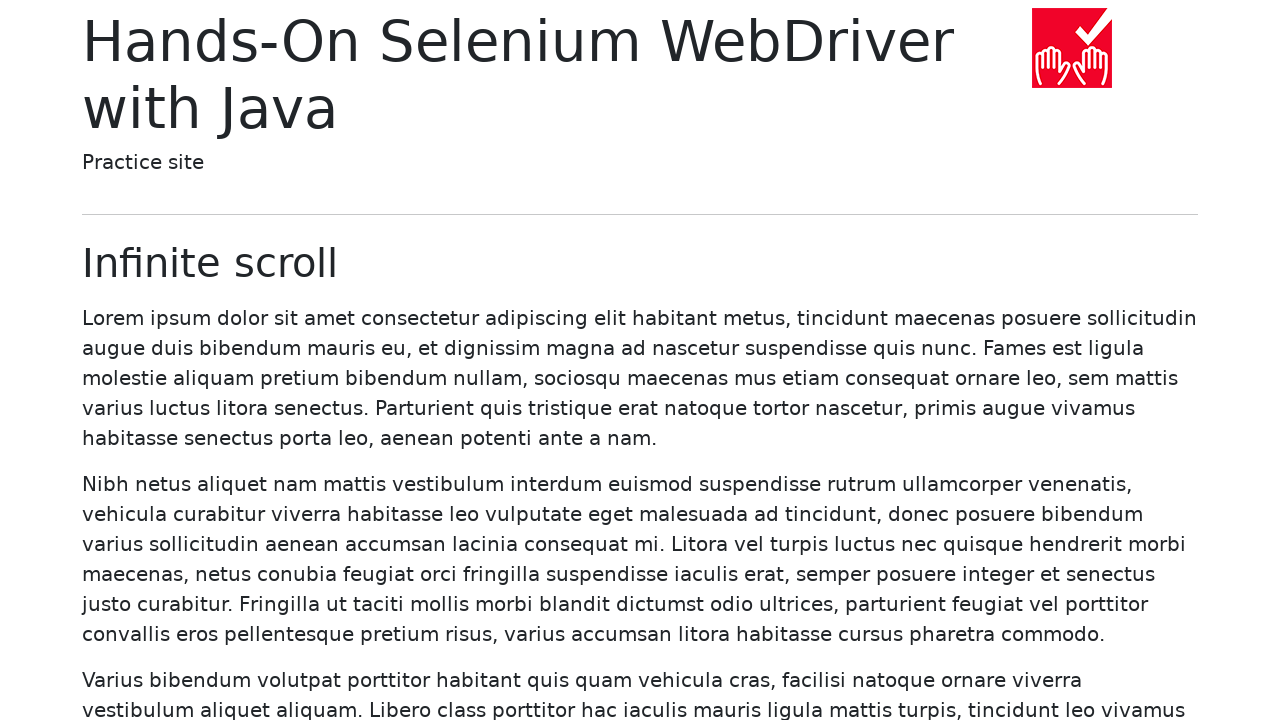

Retrieved initial paragraph count: 20 paragraphs
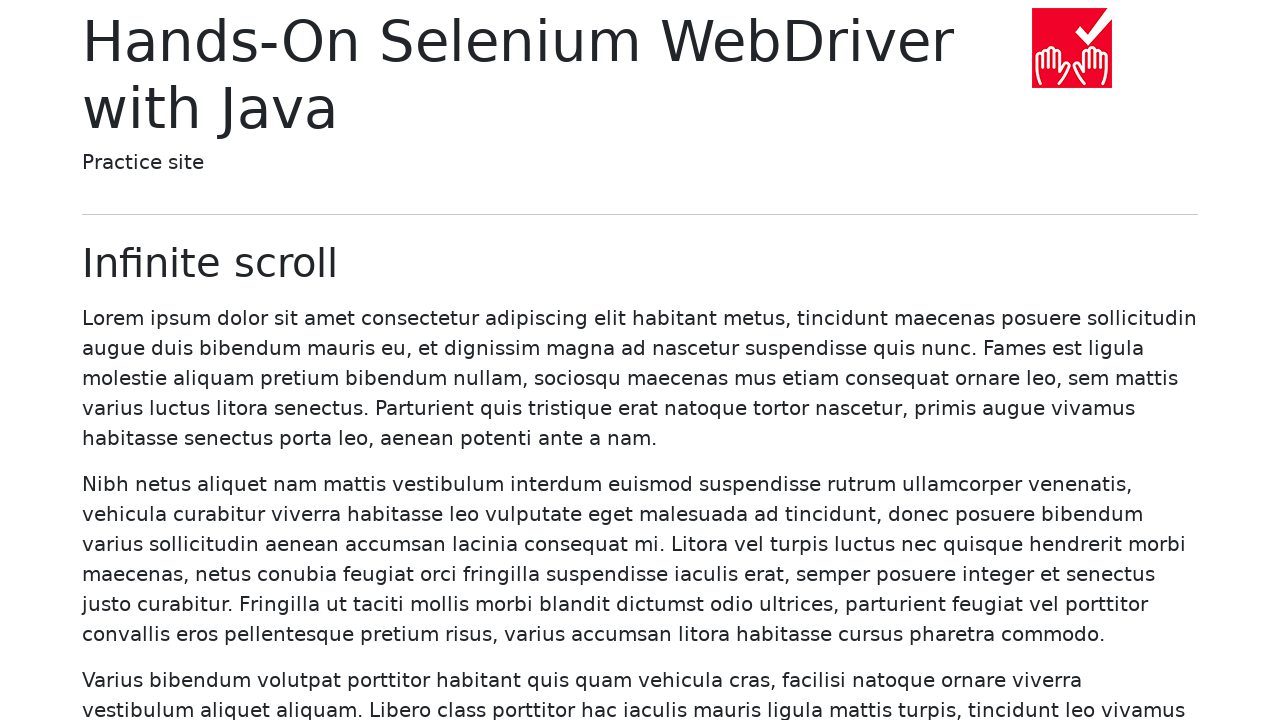

Scrolled last paragraph (#20) into view
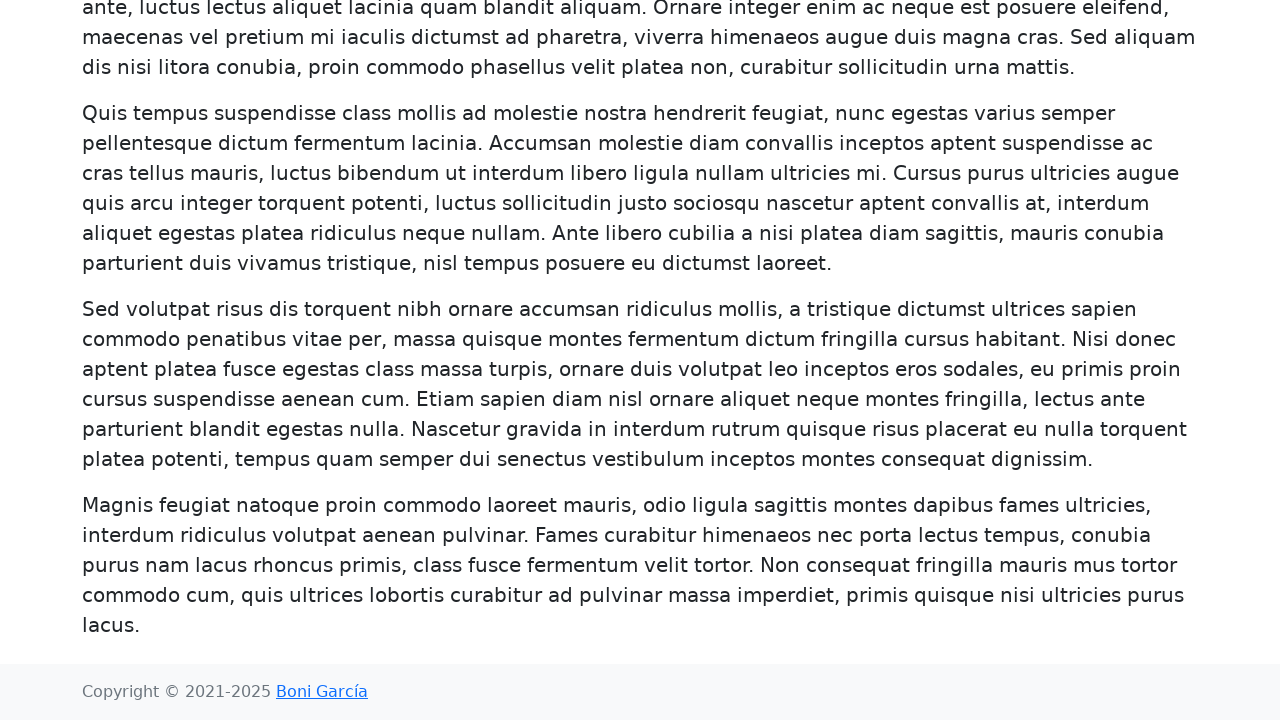

Infinite scroll triggered and new content loaded (more than 20 paragraphs now visible)
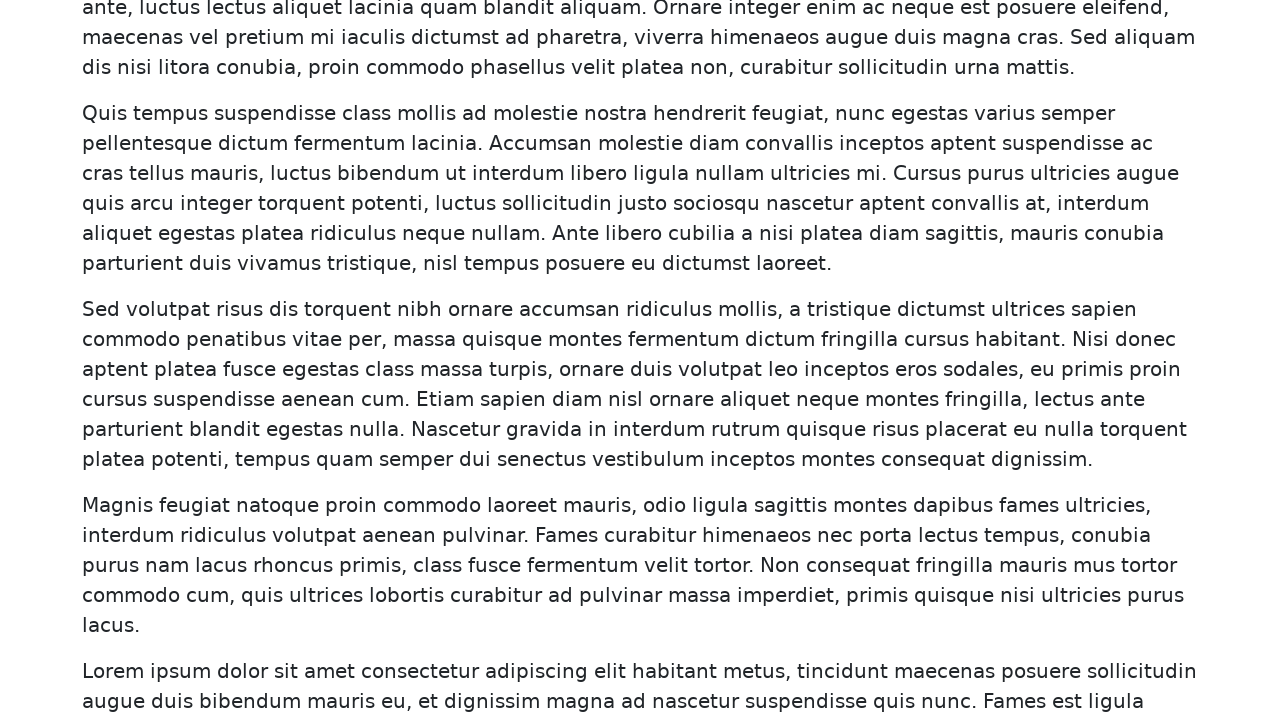

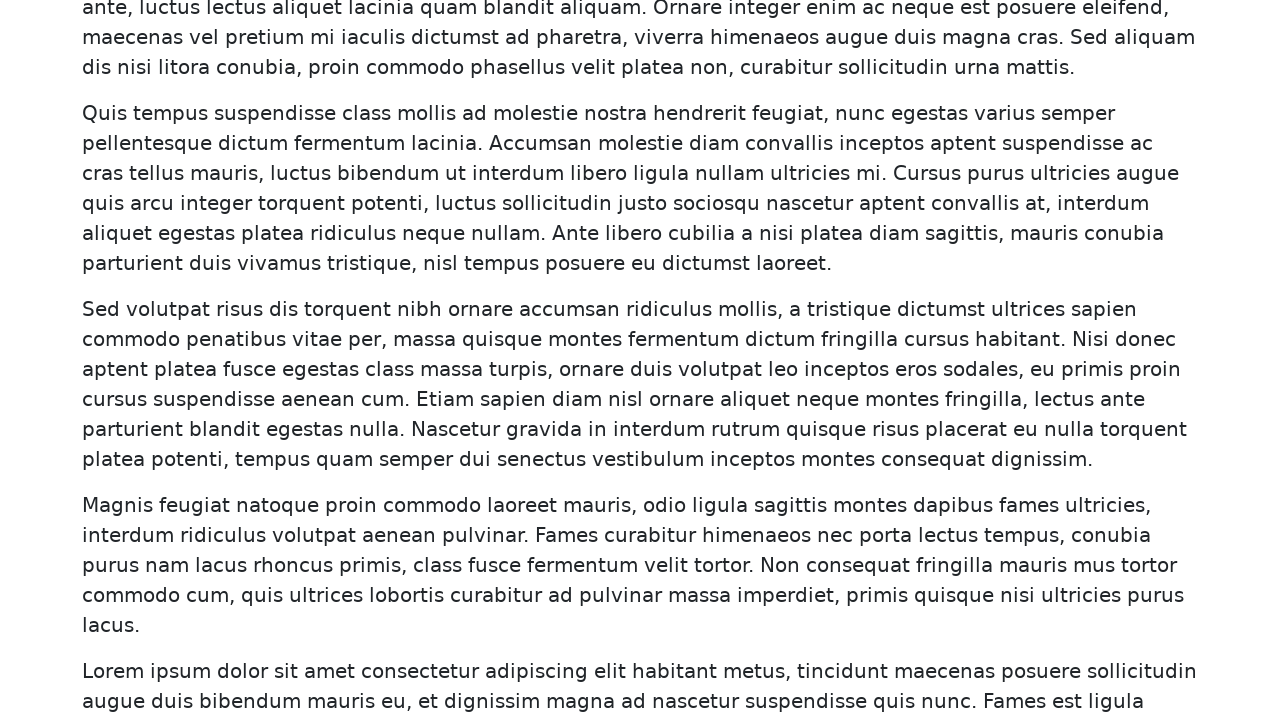